Tests jQuery UI drag and drop functionality by dragging an element and dropping it onto a target area within an iframe

Starting URL: https://jqueryui.com/droppable/

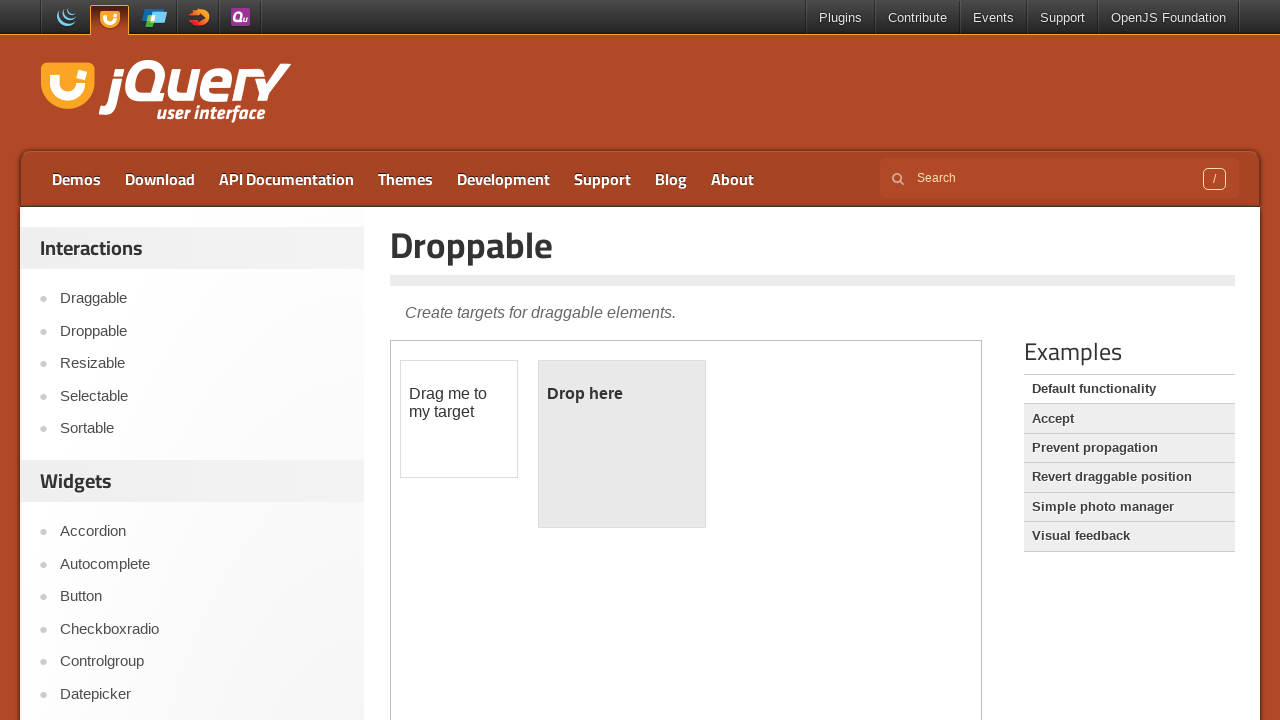

Located iframe containing drag and drop demo
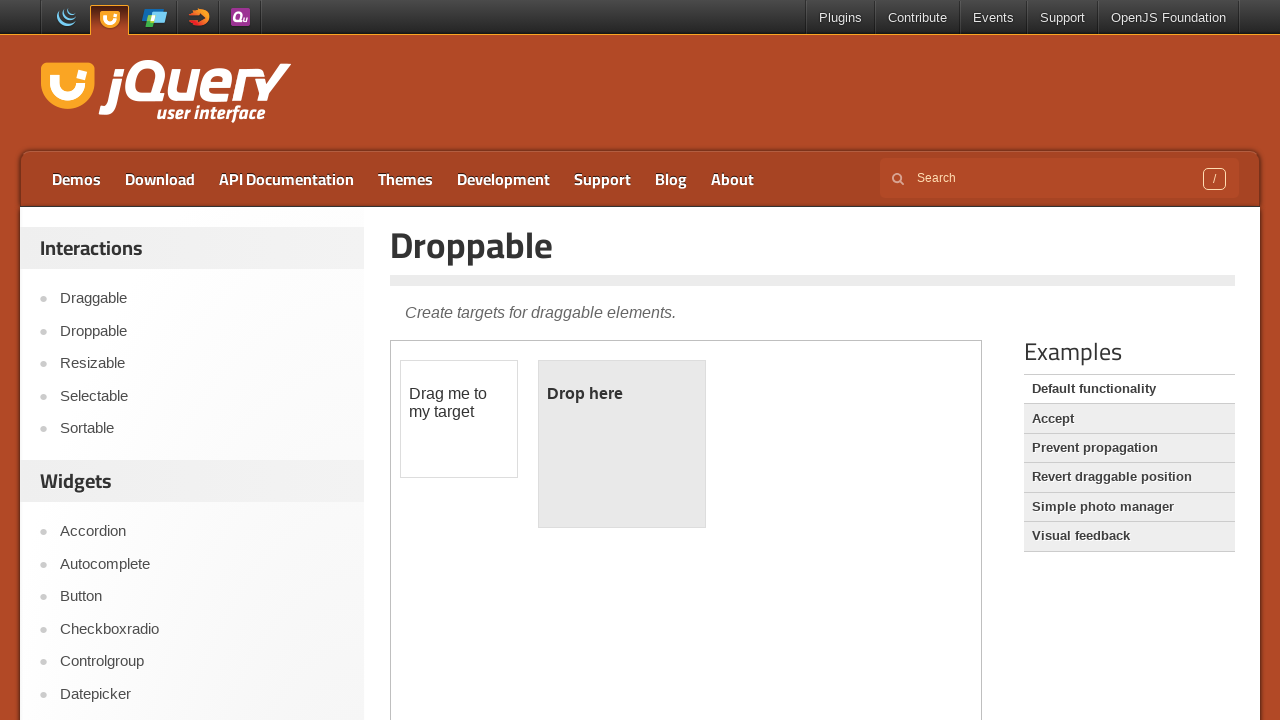

Located draggable element
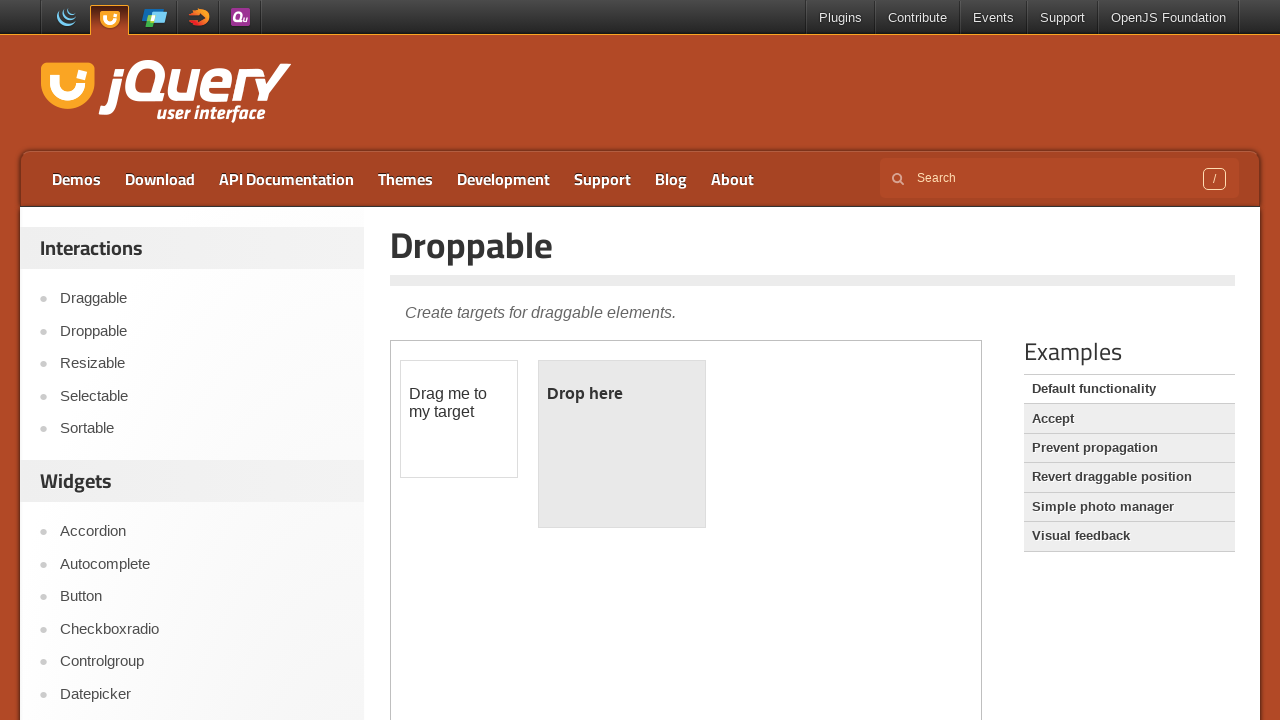

Located droppable target area
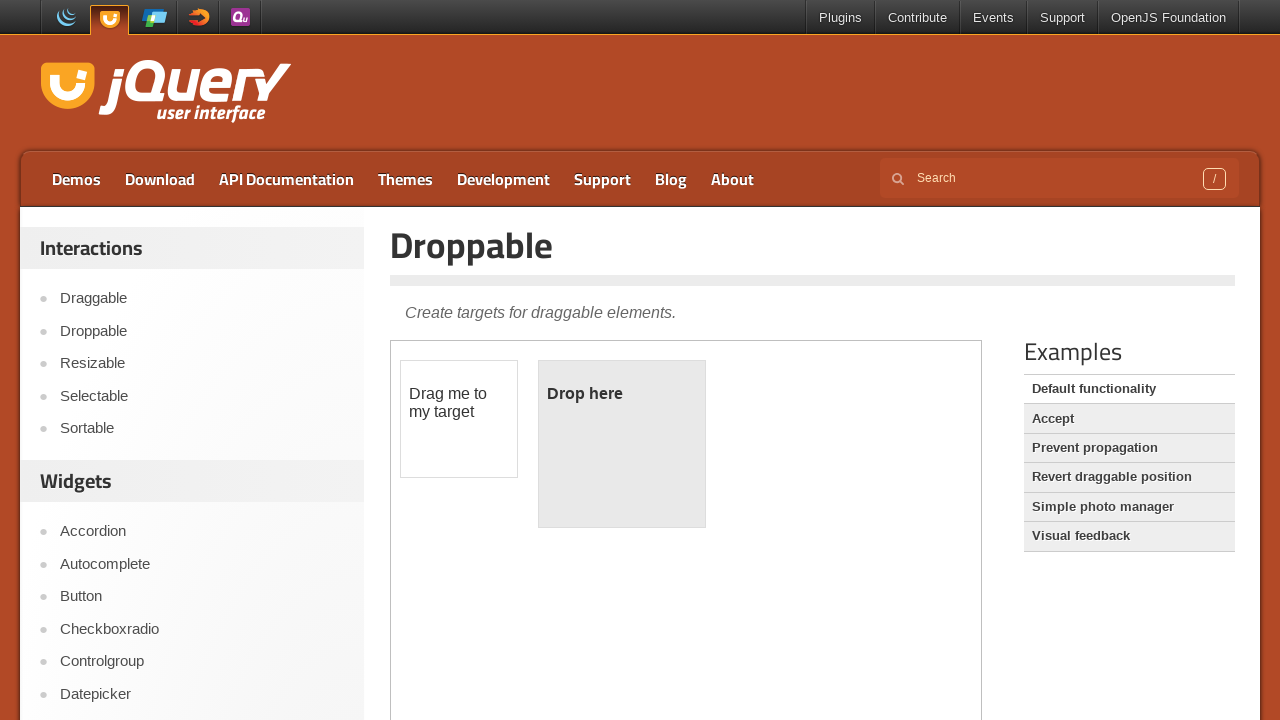

Retrieved initial draggable position: x=400.109375, y=359.875
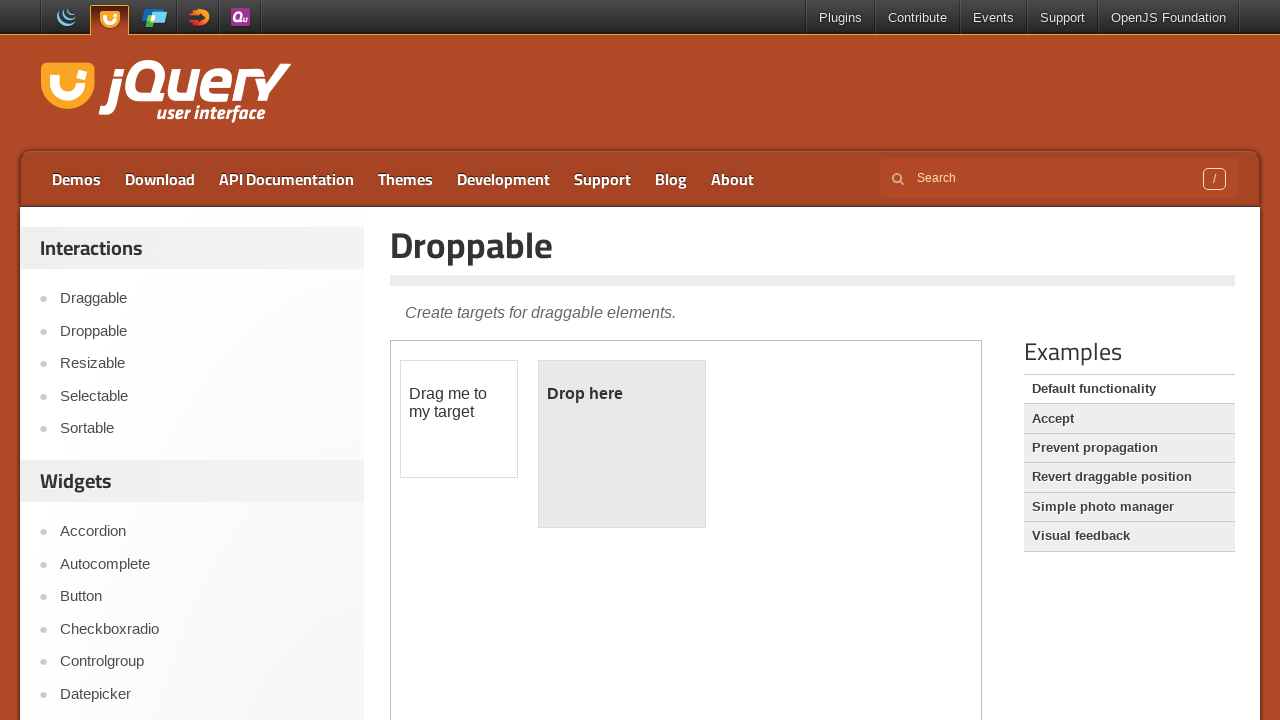

Dragged element to droppable target area at (622, 444)
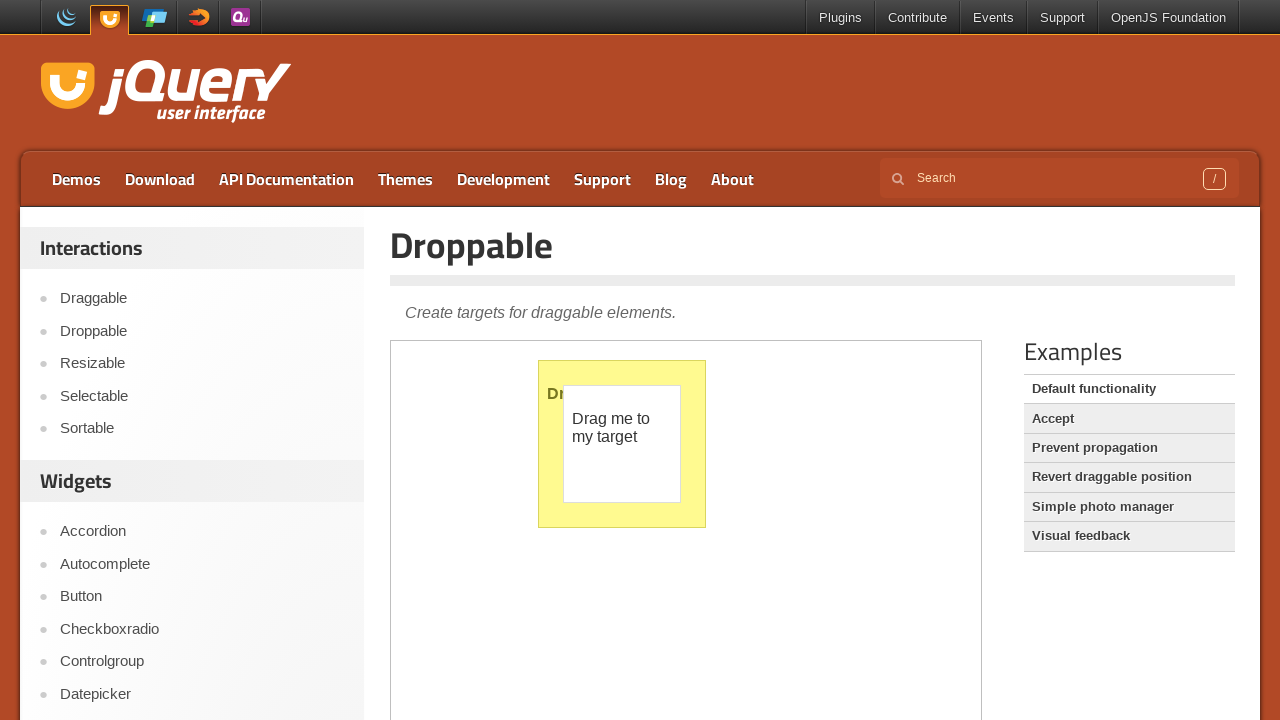

Retrieved droppable area text: 
	Dropped!

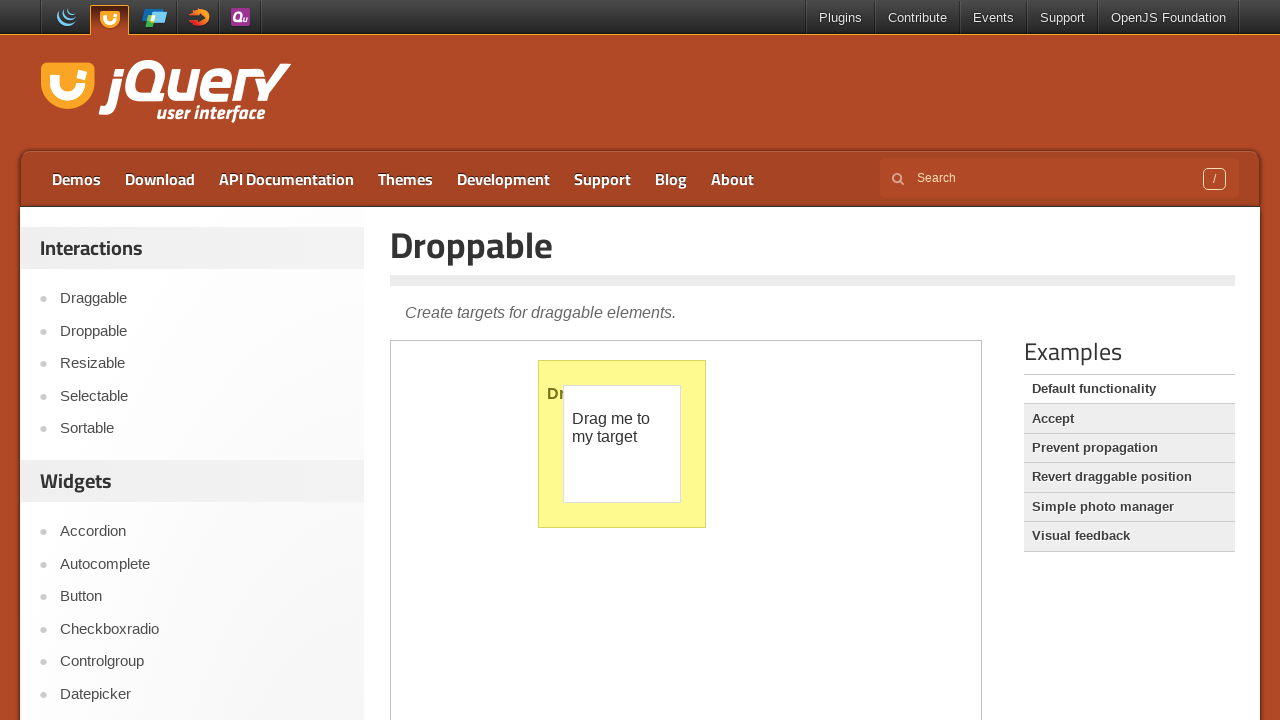

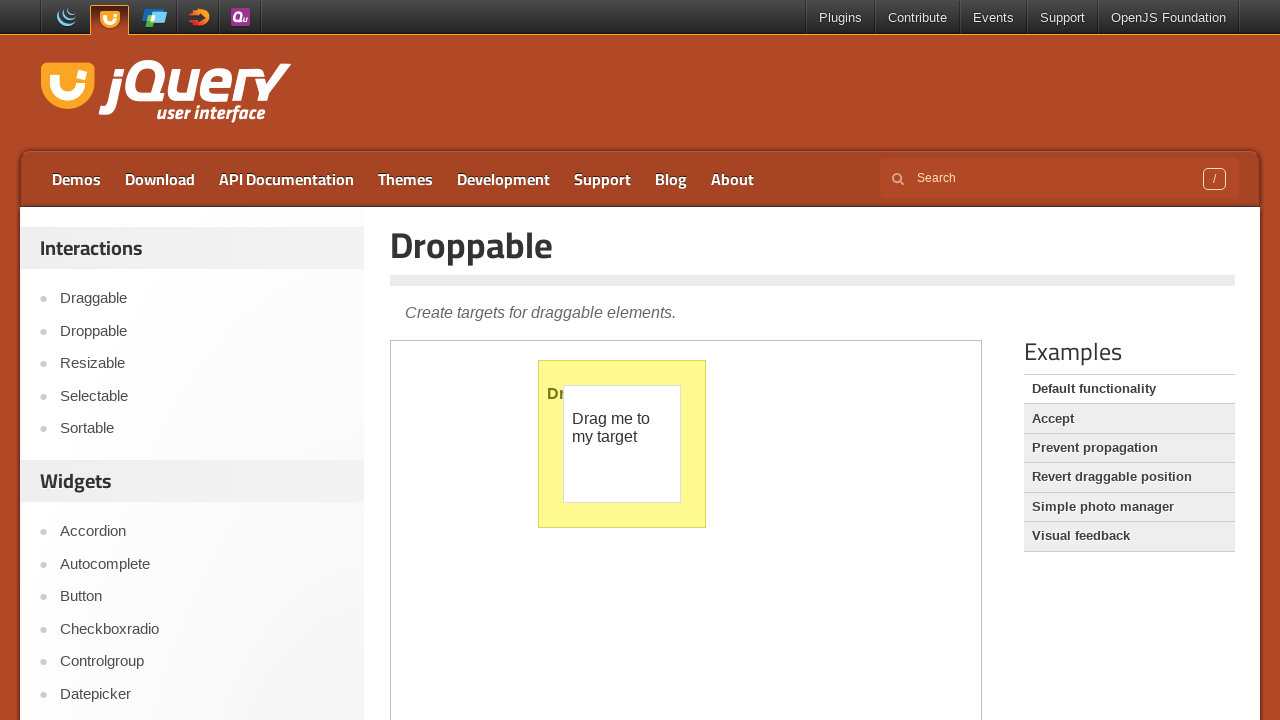